Tests waitFor functionality on a test page by dynamically adding child elements via JavaScript execution and verifying they appear correctly using various wait strategies

Starting URL: http://admc.io/wd/test-pages/guinea-pig.html

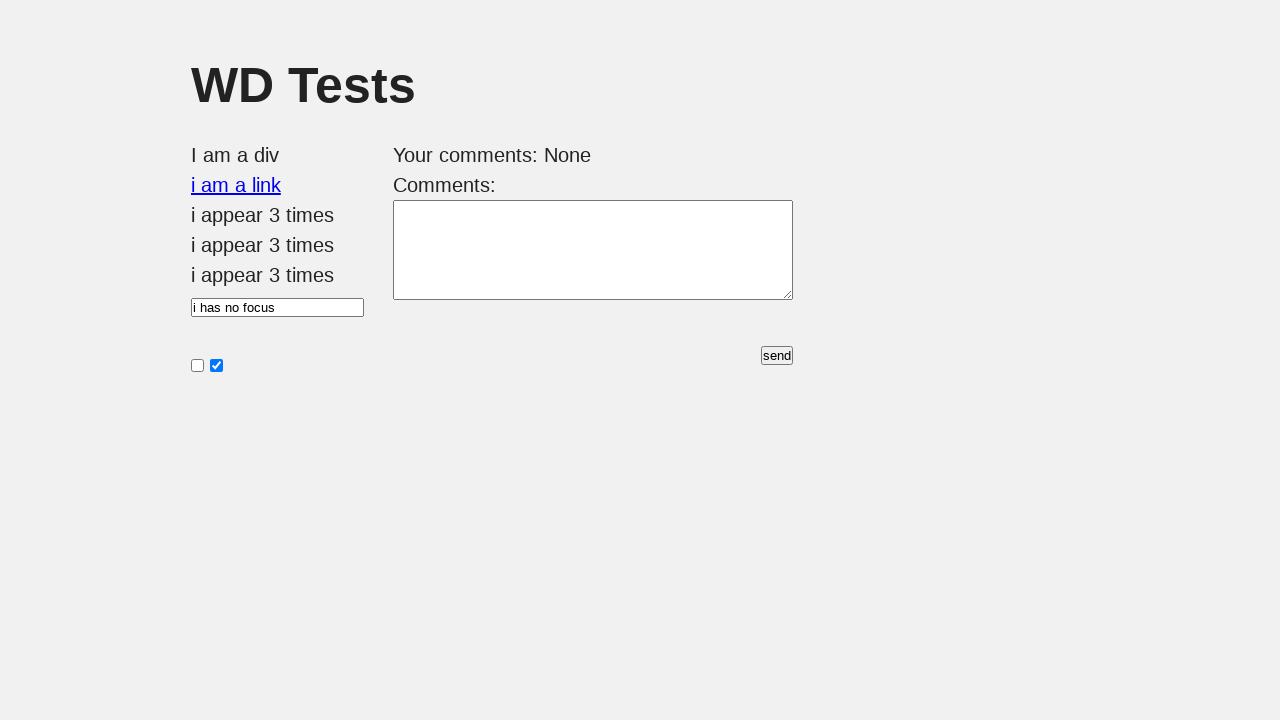

Verified page title is 'WD Tests'
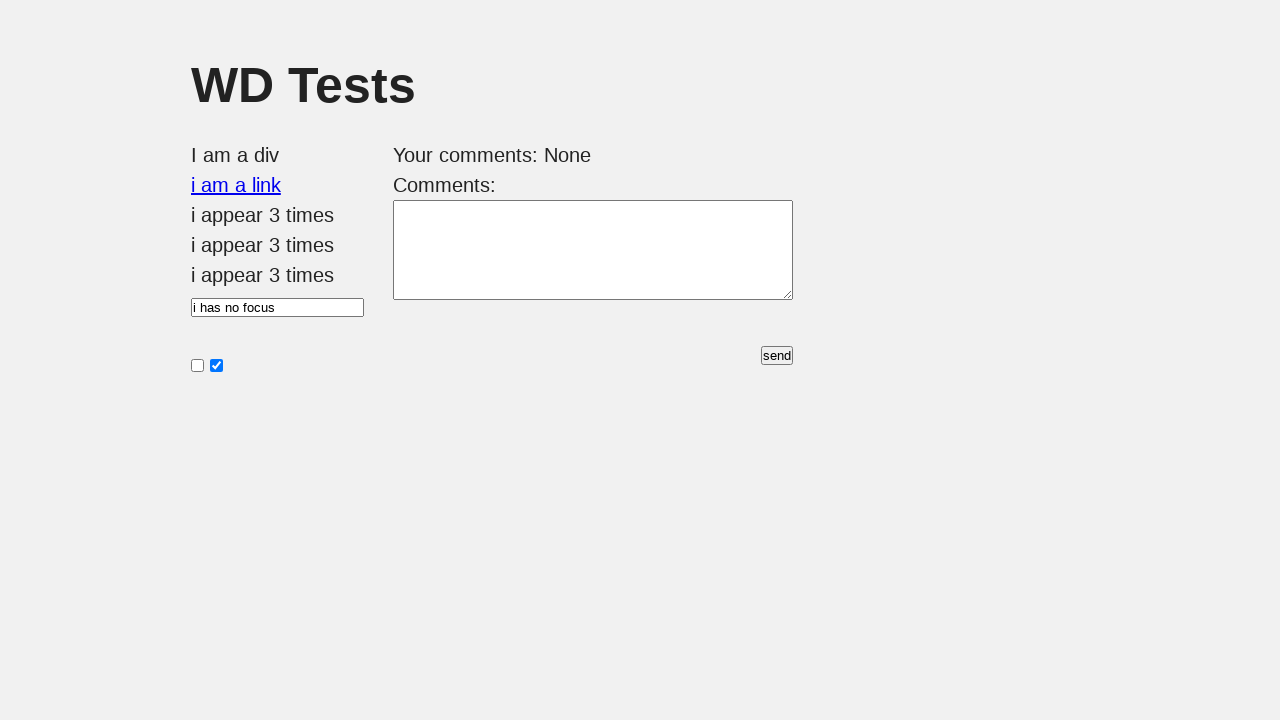

Cleared existing children from #i_am_an_id
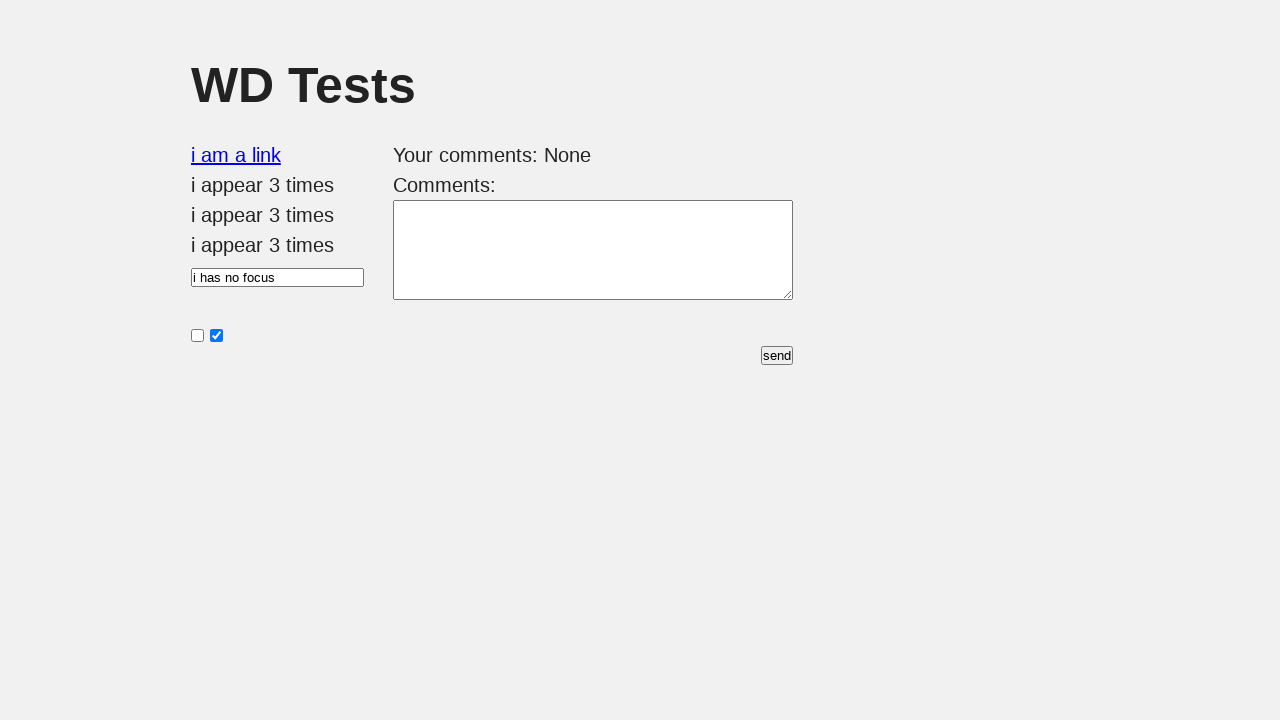

Scheduled child element to be added after 500ms delay
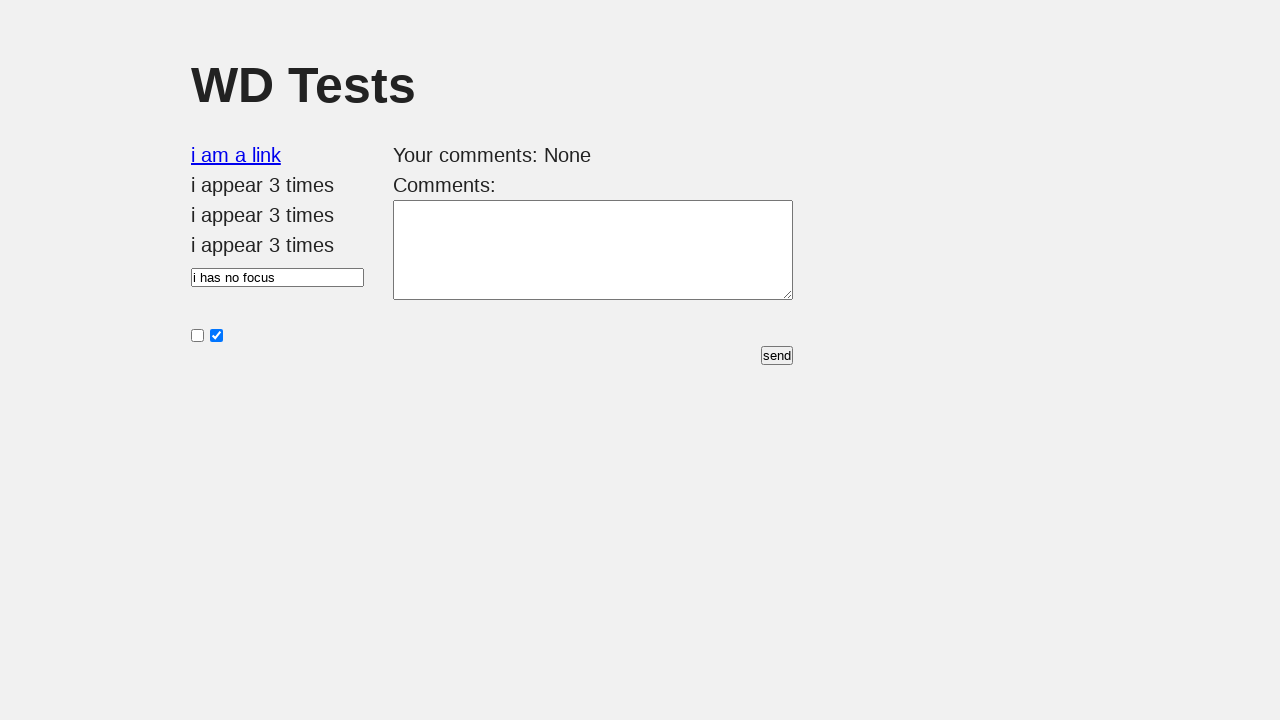

Waited for child element to appear in #i_am_an_id
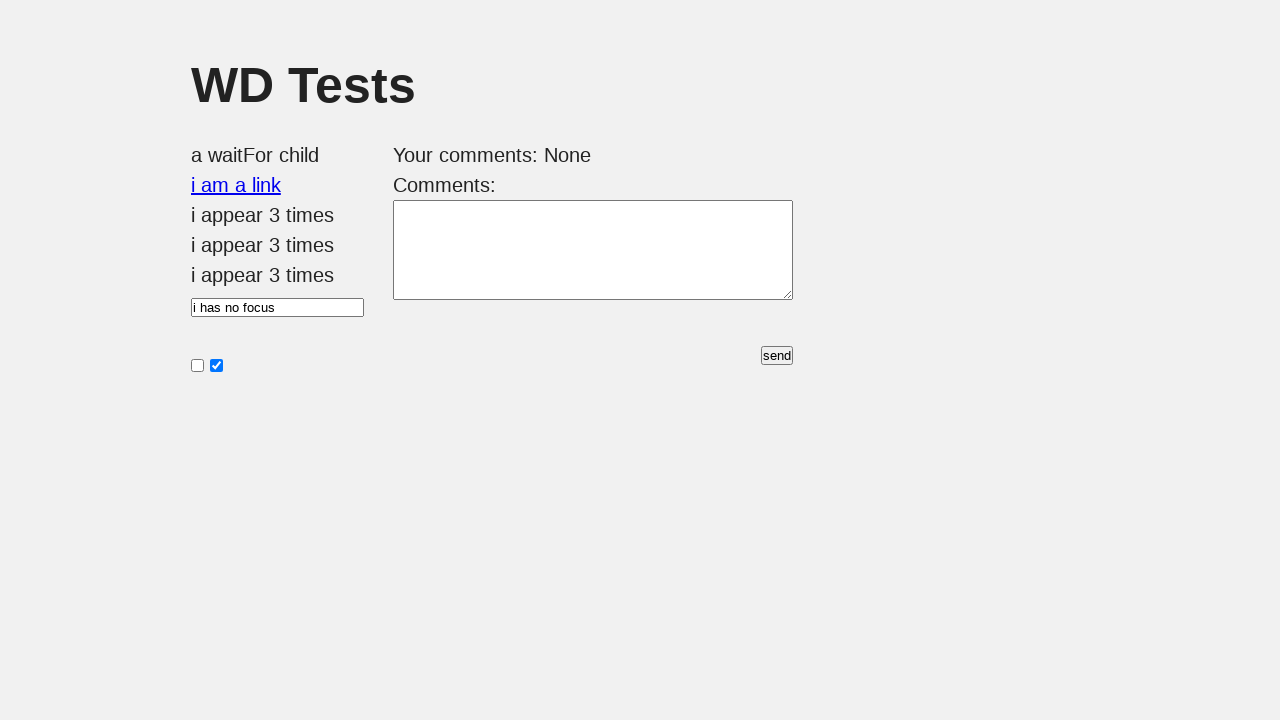

Retrieved text content from child element
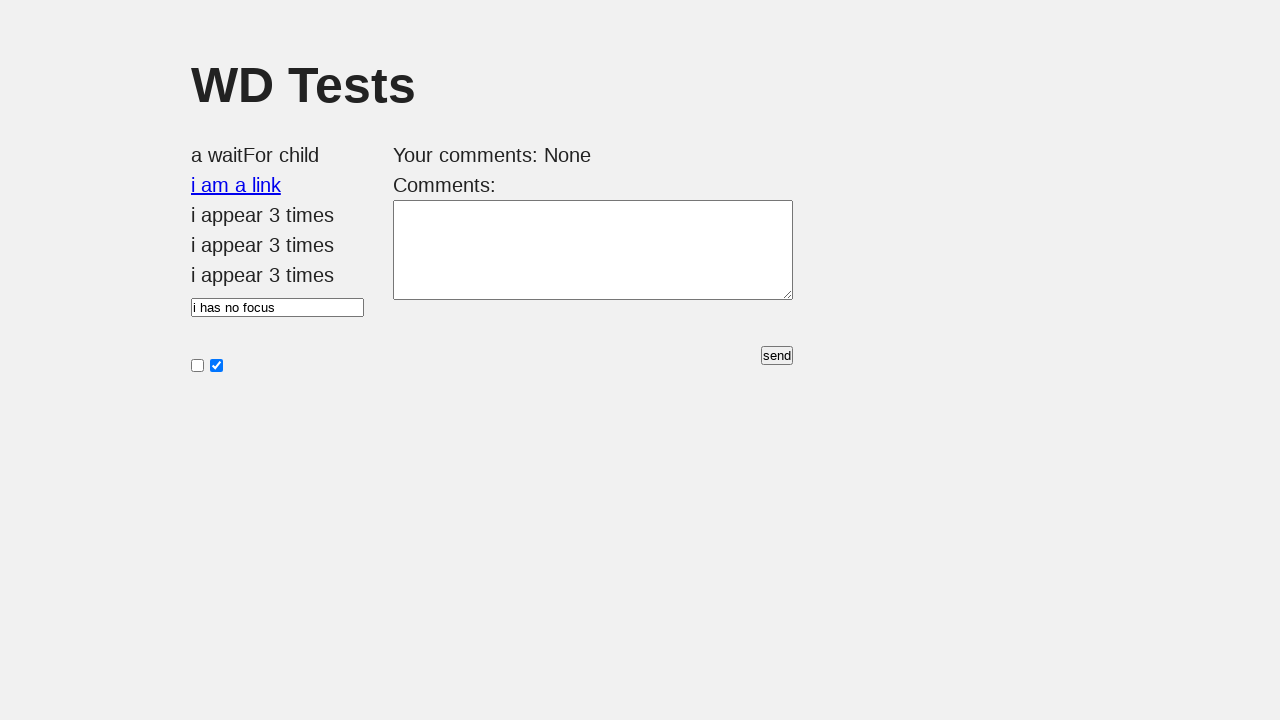

Verified child element contains text 'a waitFor child'
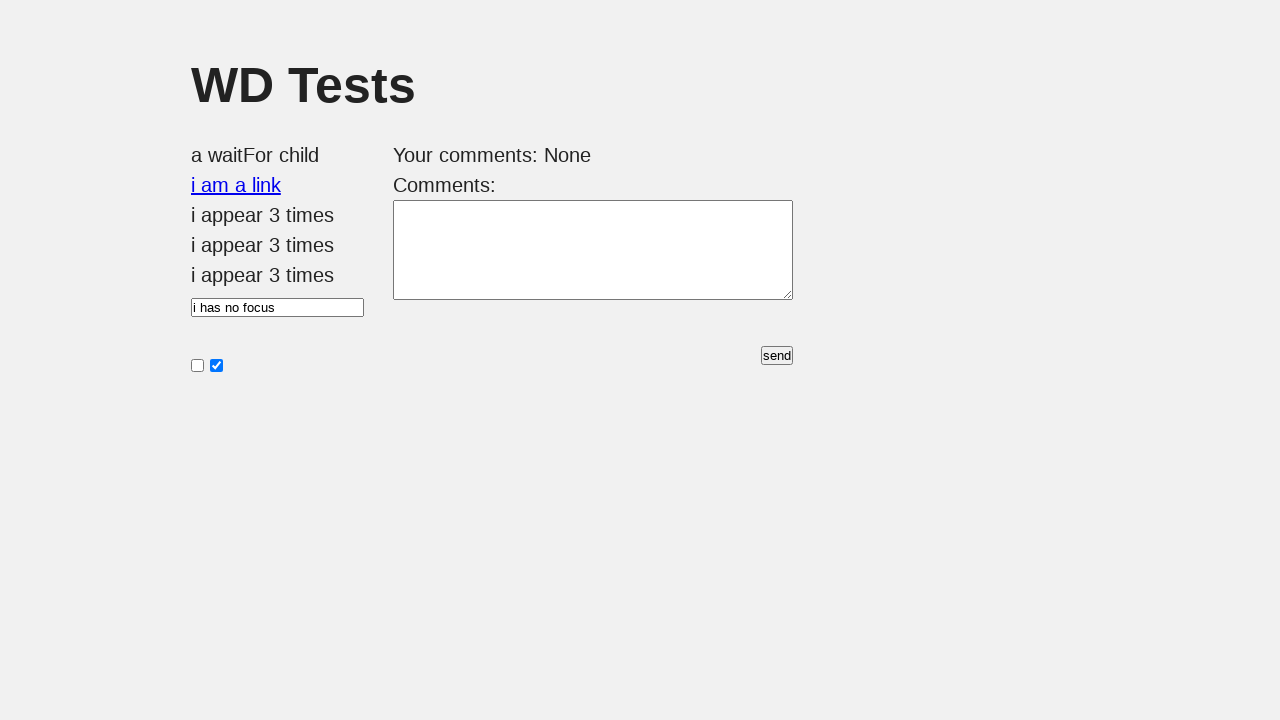

Cleared existing children from #i_am_an_id for Test 2
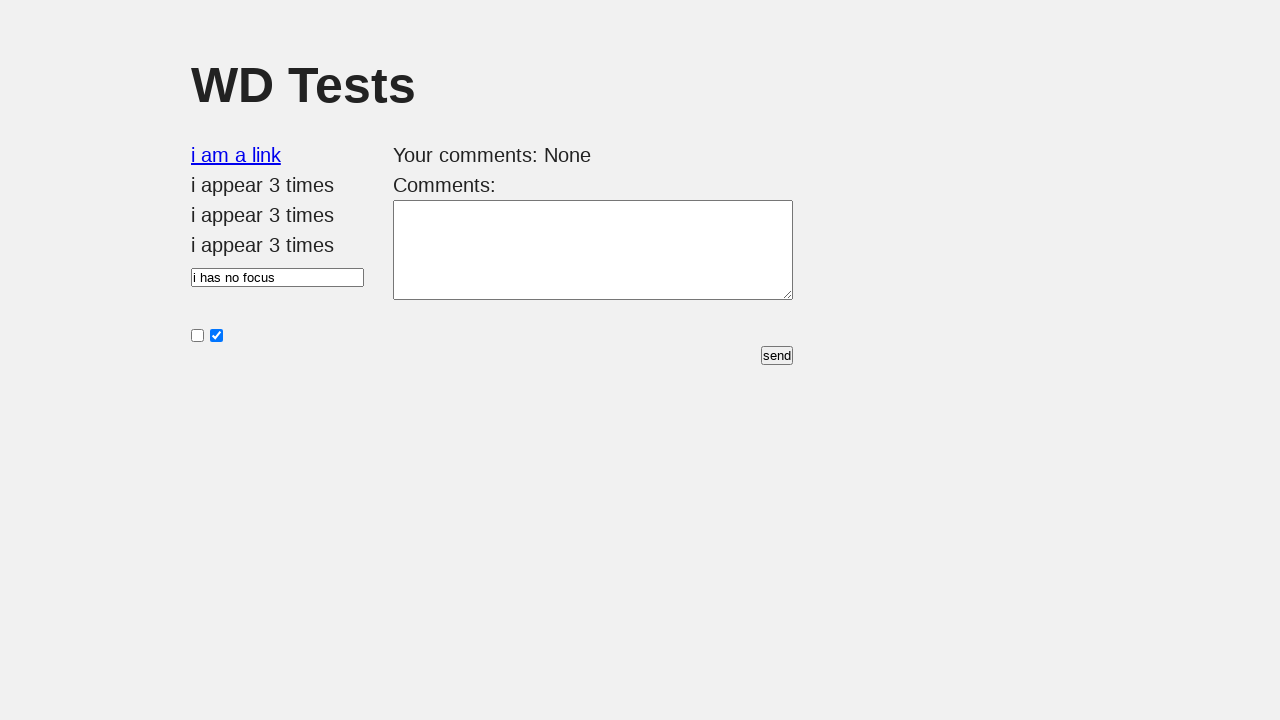

Scheduled child element to be added after 500ms delay for Test 2
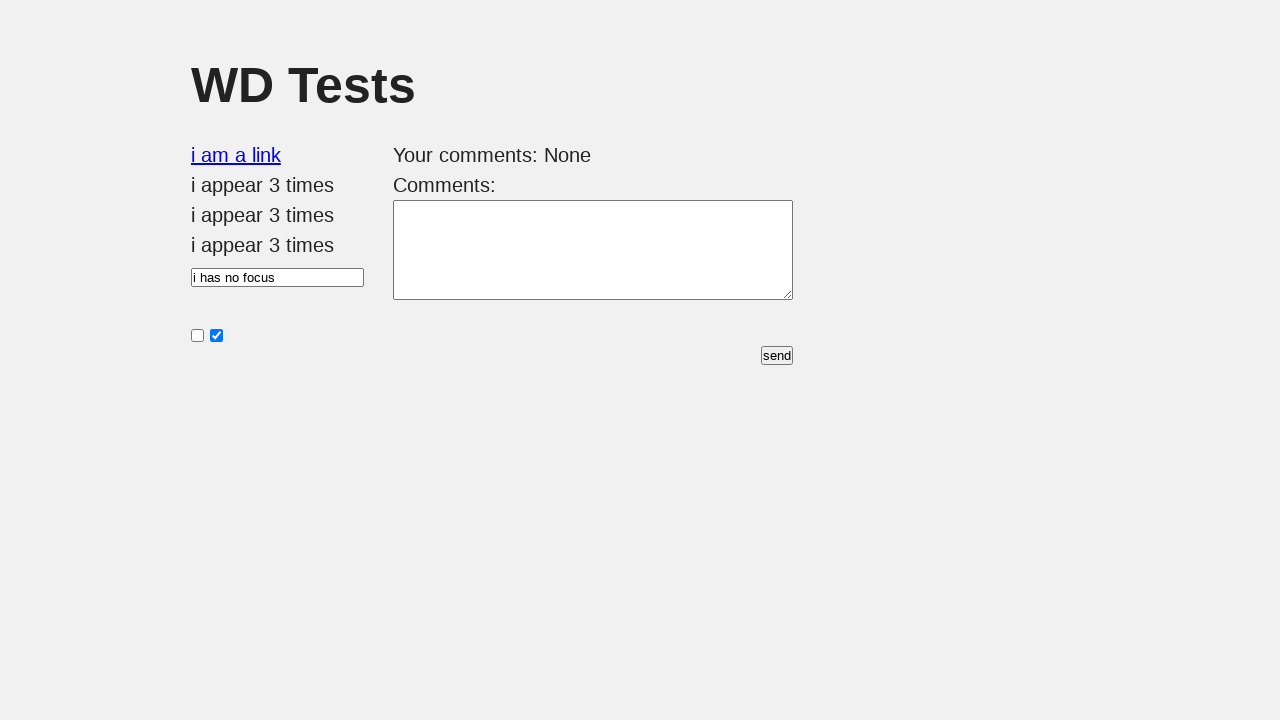

Waited for child element to appear in #i_am_an_id for Test 2
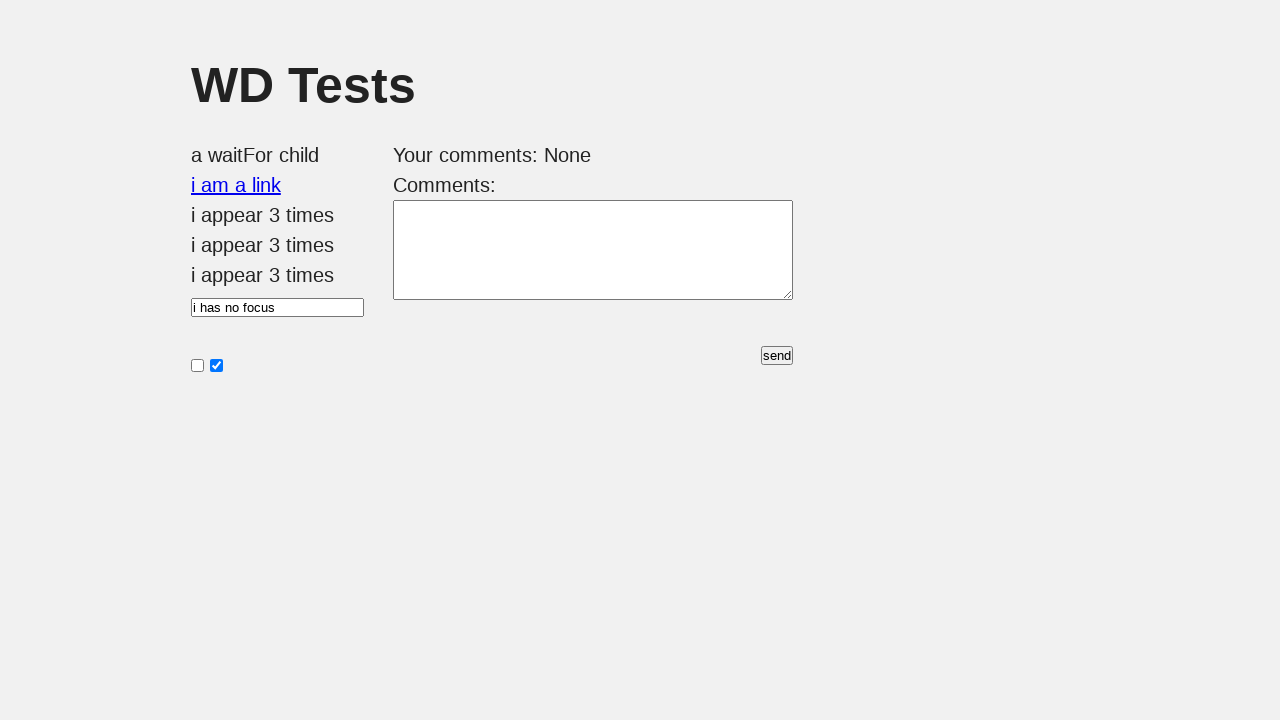

Verified child element text content equals 'a waitFor child' in Test 2
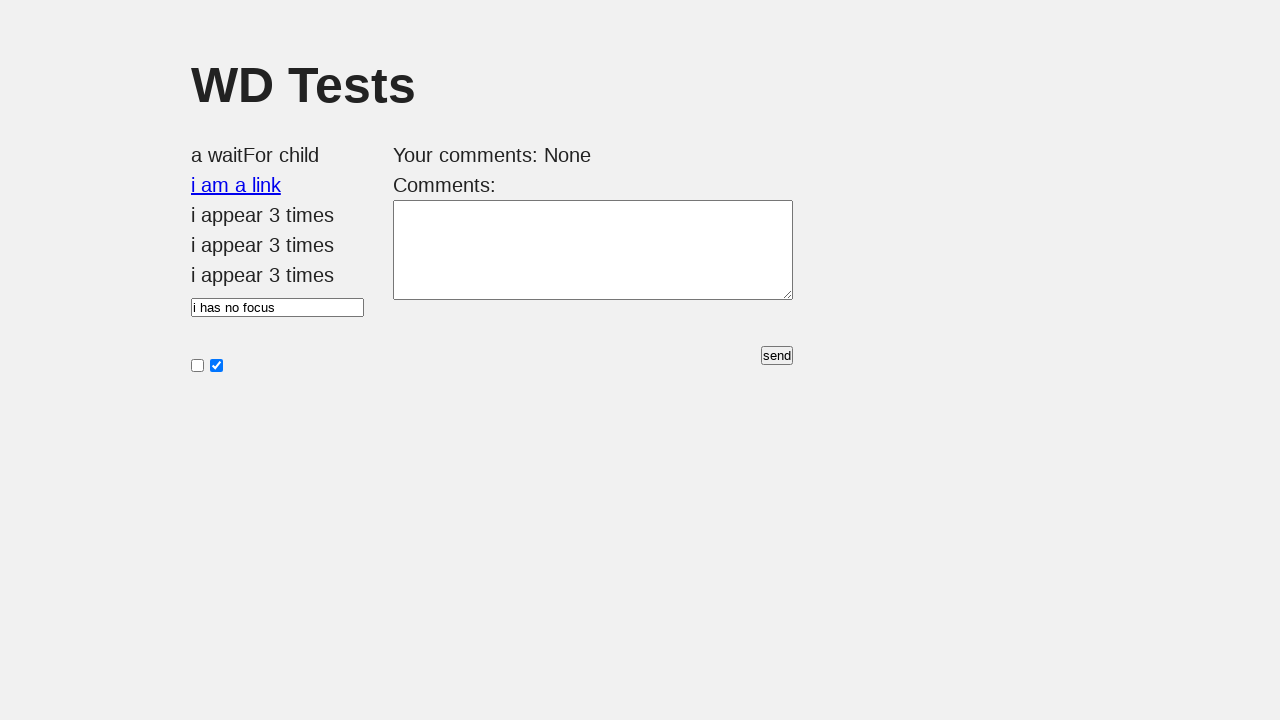

Cleared existing children from #i_am_an_id for Test 3
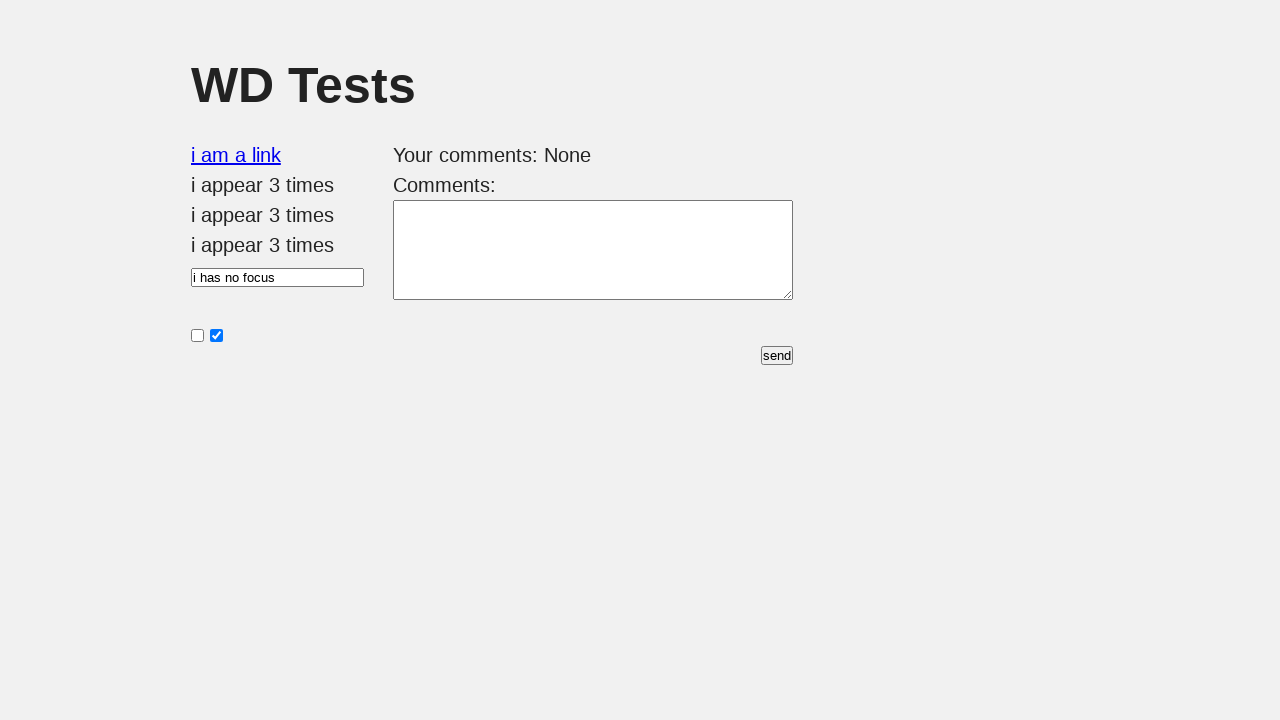

Scheduled child element to be added after 500ms delay for Test 3
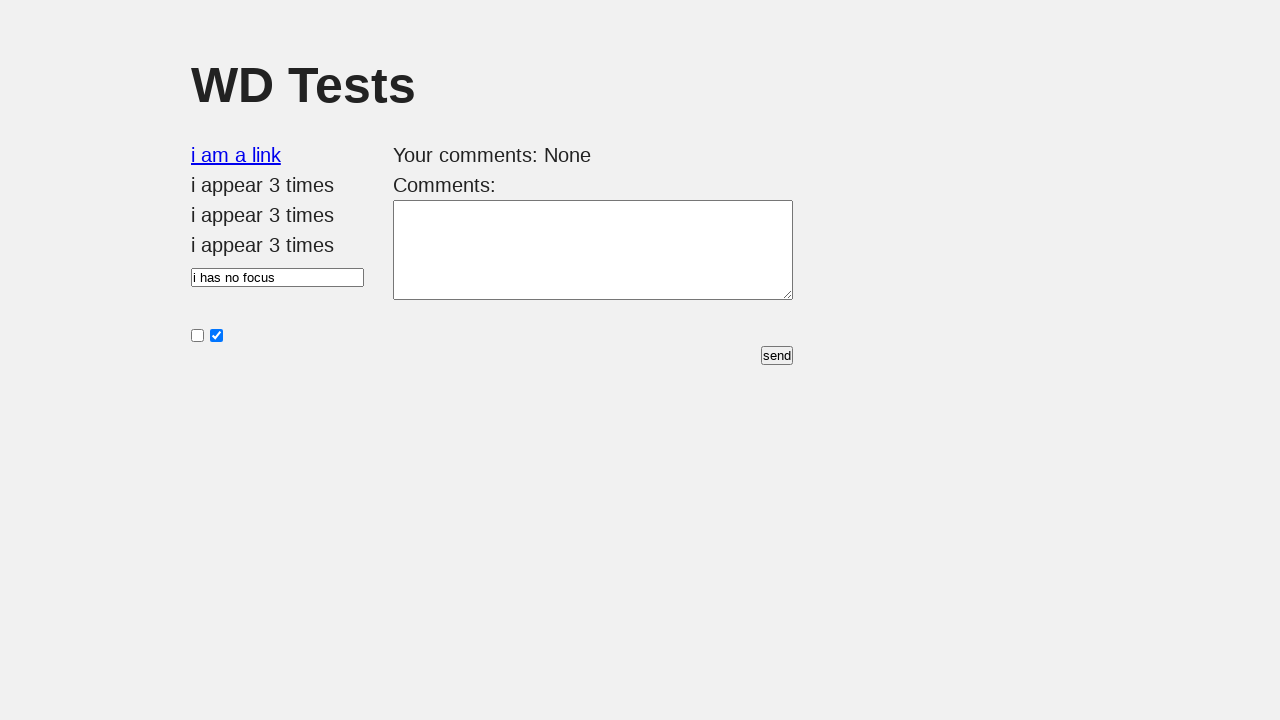

Waited for child element to appear in #i_am_an_id for Test 3
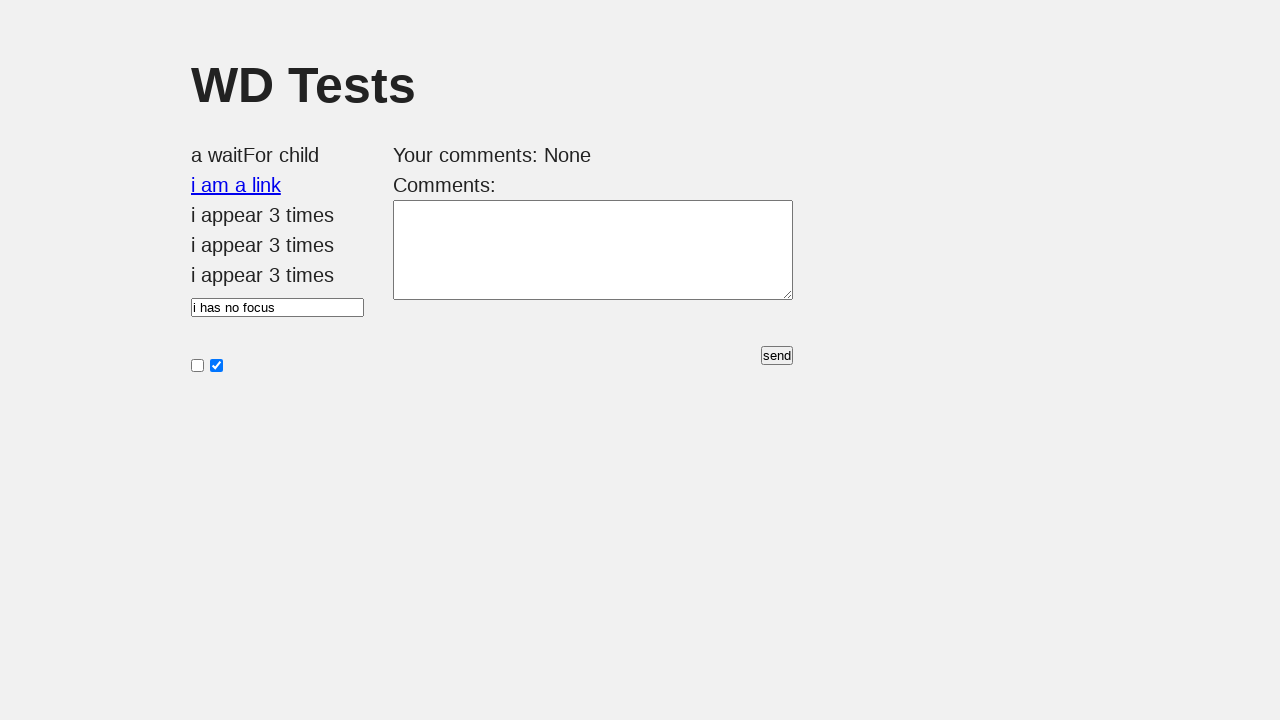

Verified child element text content equals 'a waitFor child' in Test 3
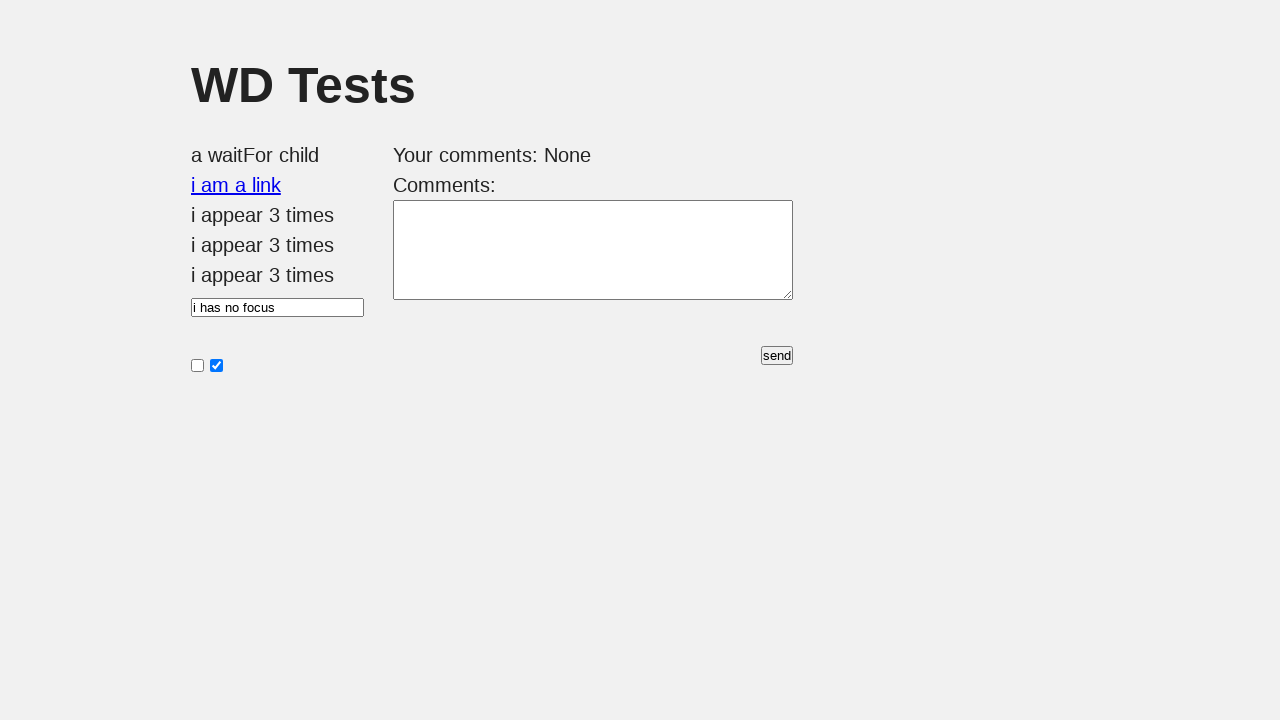

Waited for child element to be visible in #i_am_an_id
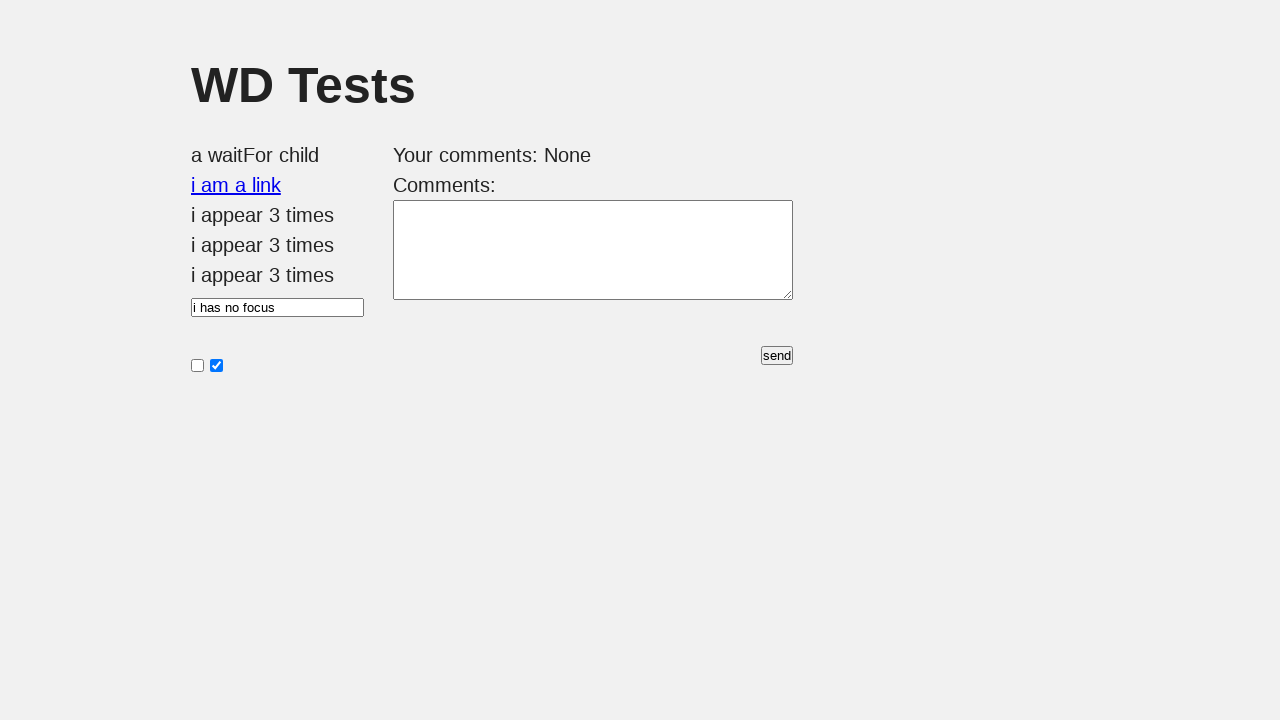

Verified visible child element text content equals 'a waitFor child'
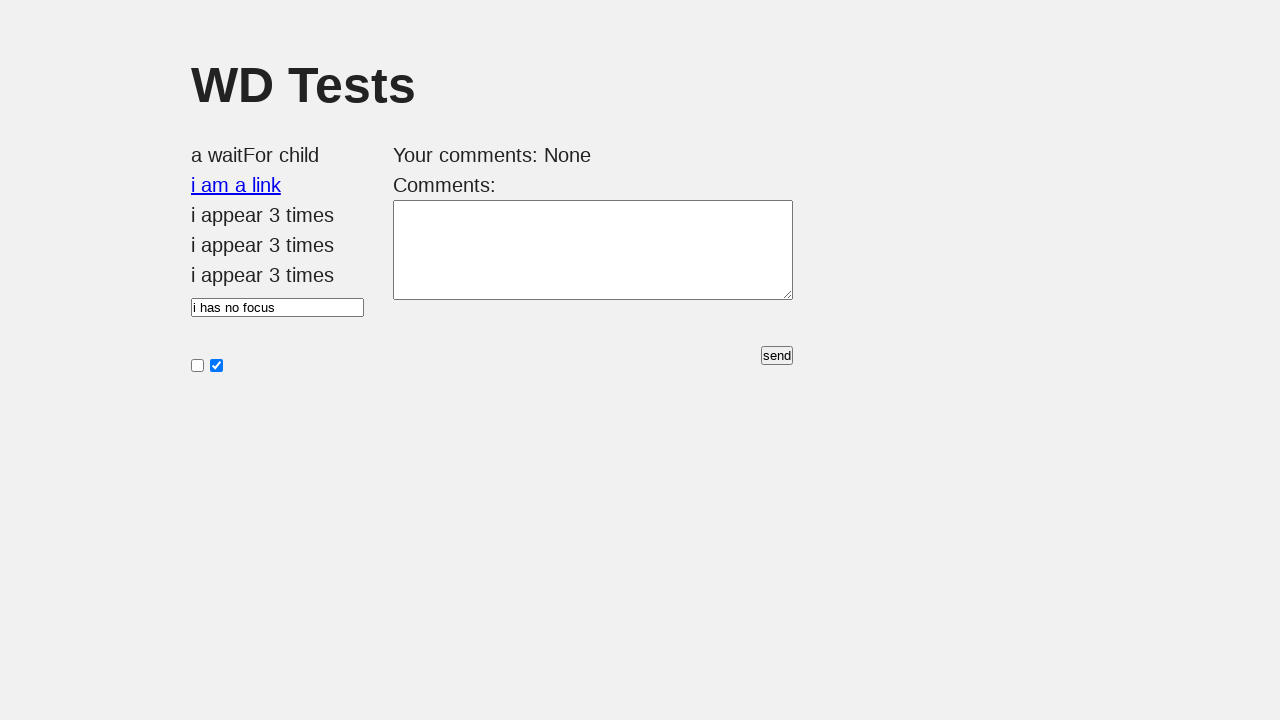

Cleared existing children from #i_am_an_id for Test 5
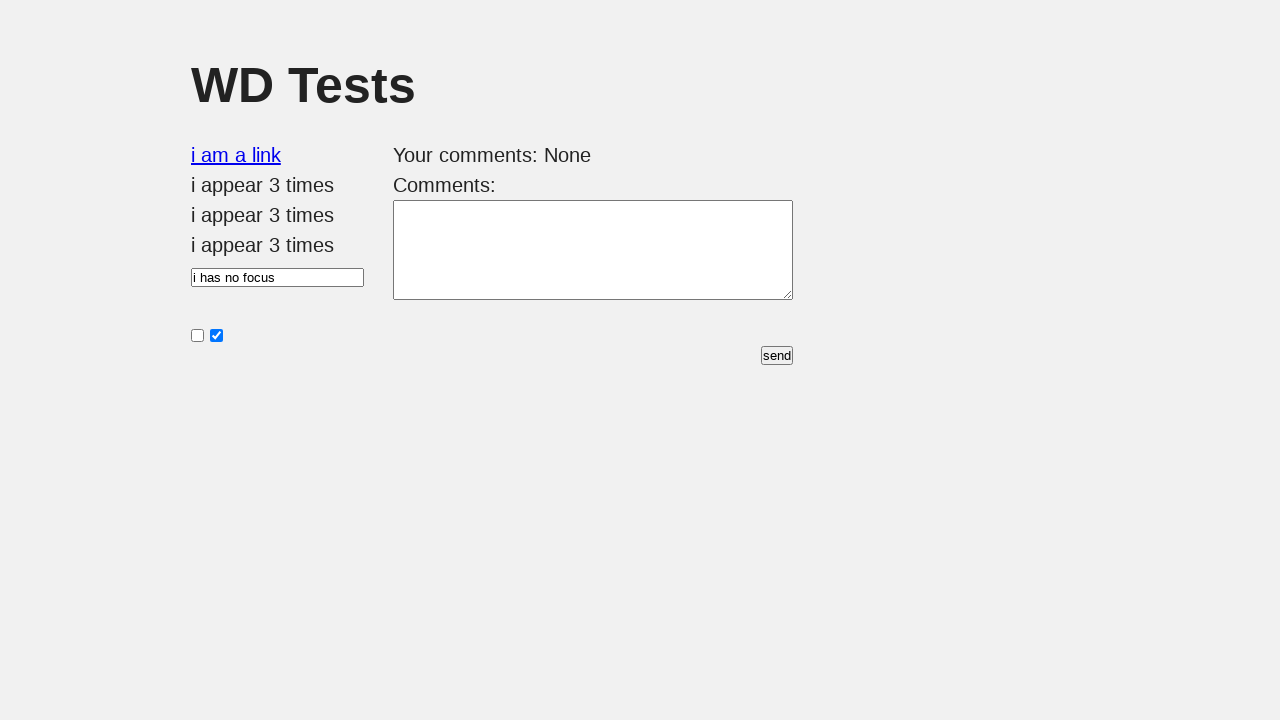

Scheduled child element to be added after 500ms delay for Test 5
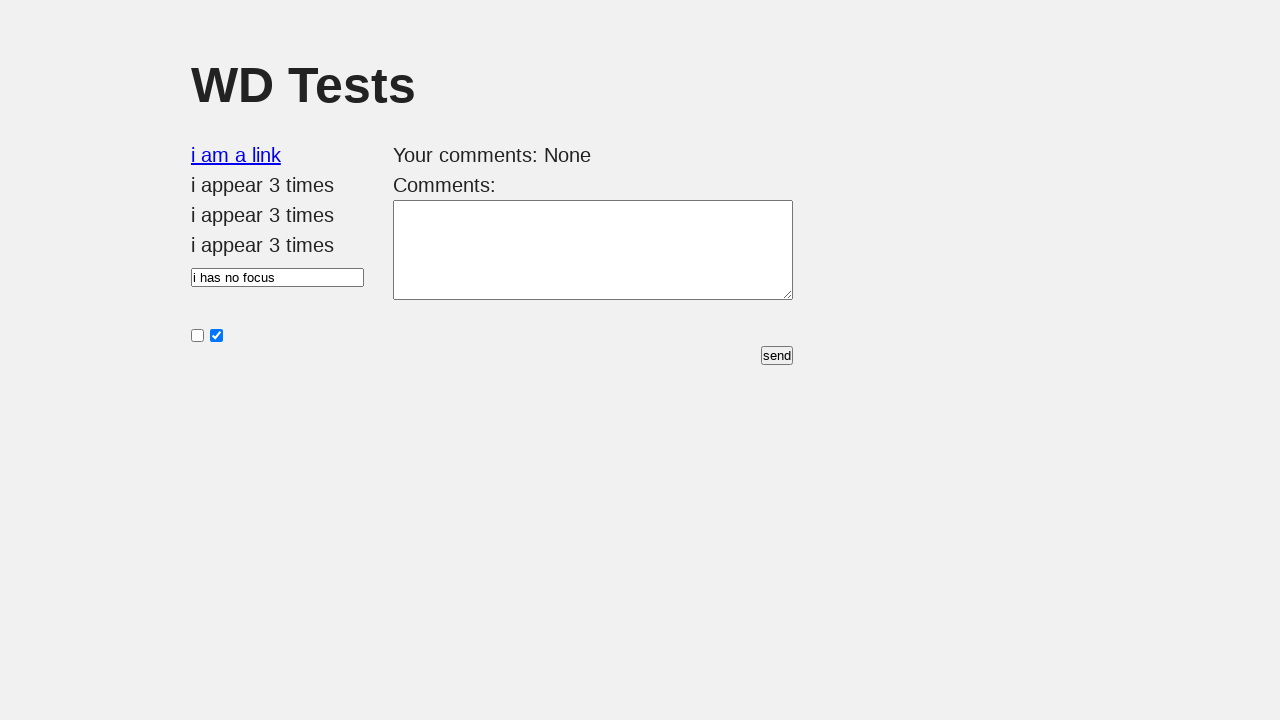

Waited for child element to appear in #i_am_an_id for Test 5
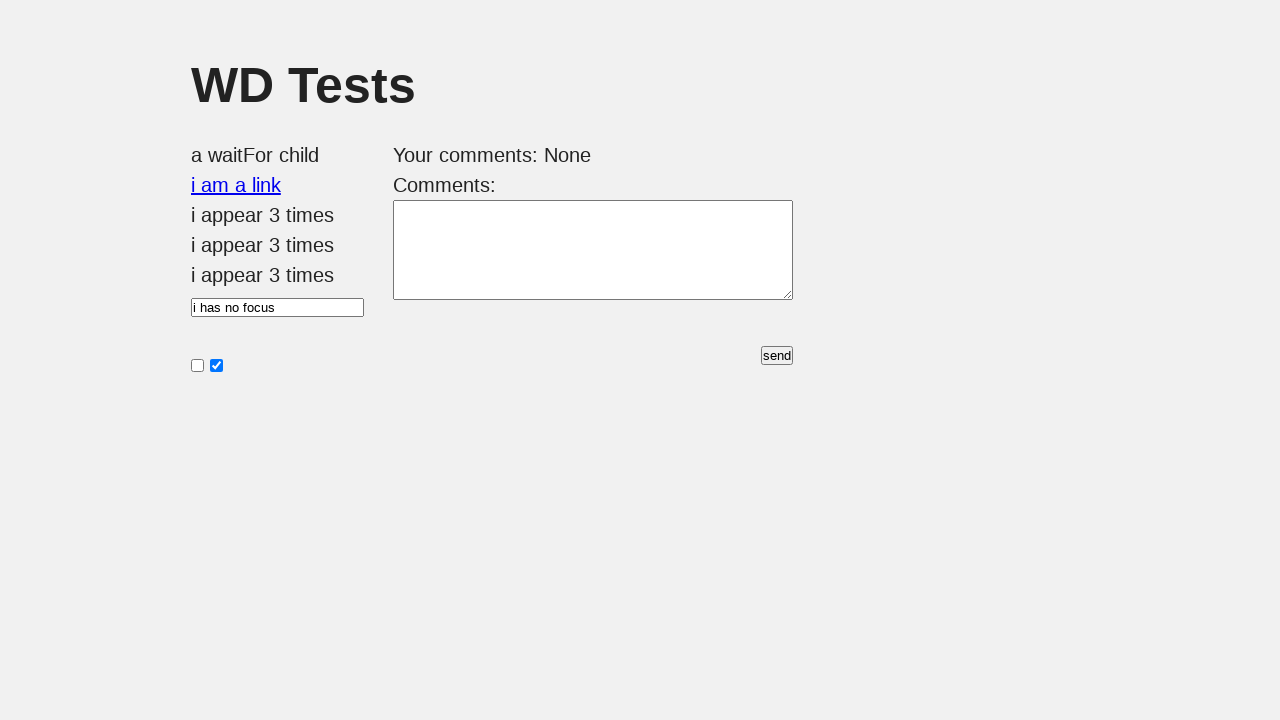

Verified child element text content equals 'a waitFor child' in Test 5
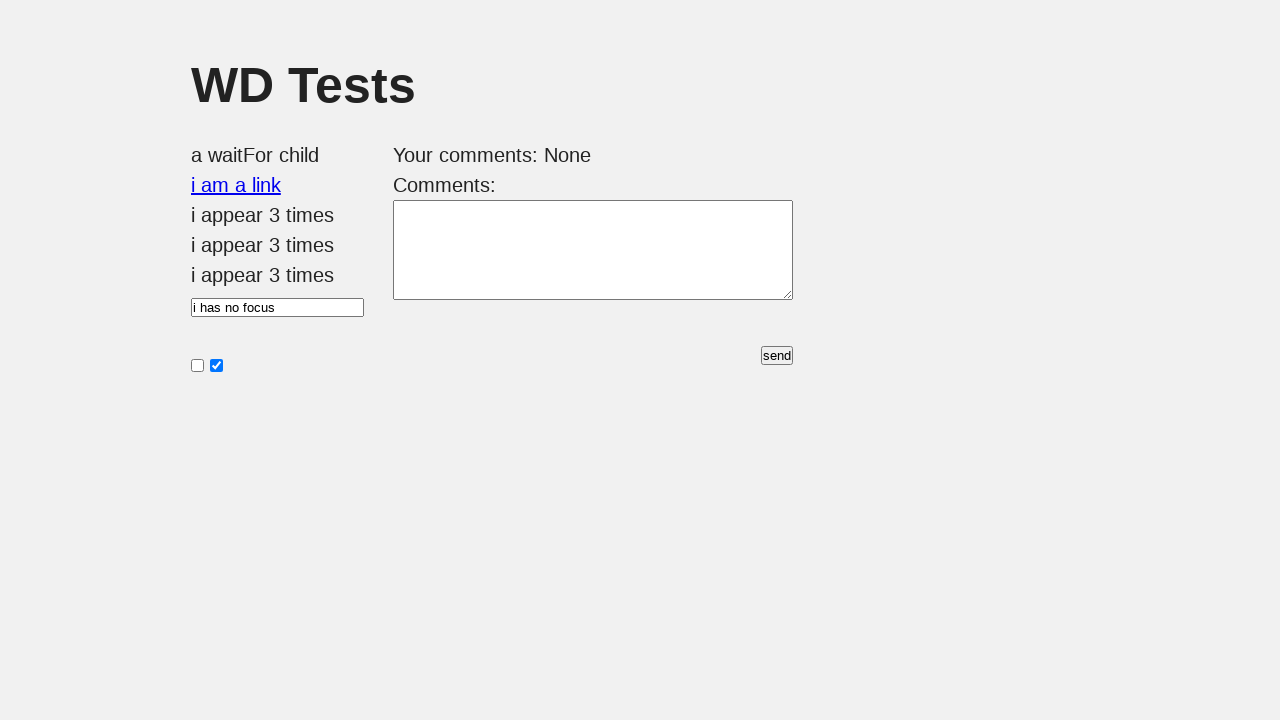

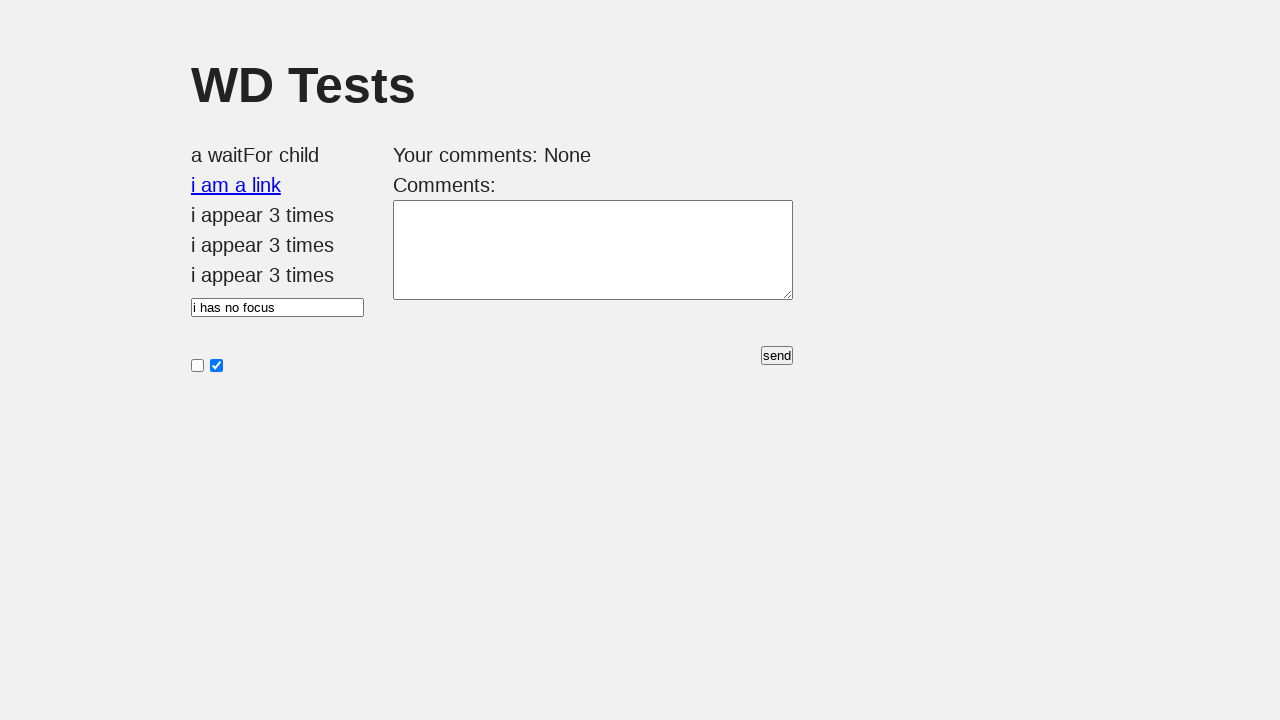